Tests Python.org search functionality by entering "pycon" in the search box and verifying results are displayed

Starting URL: http://www.python.org

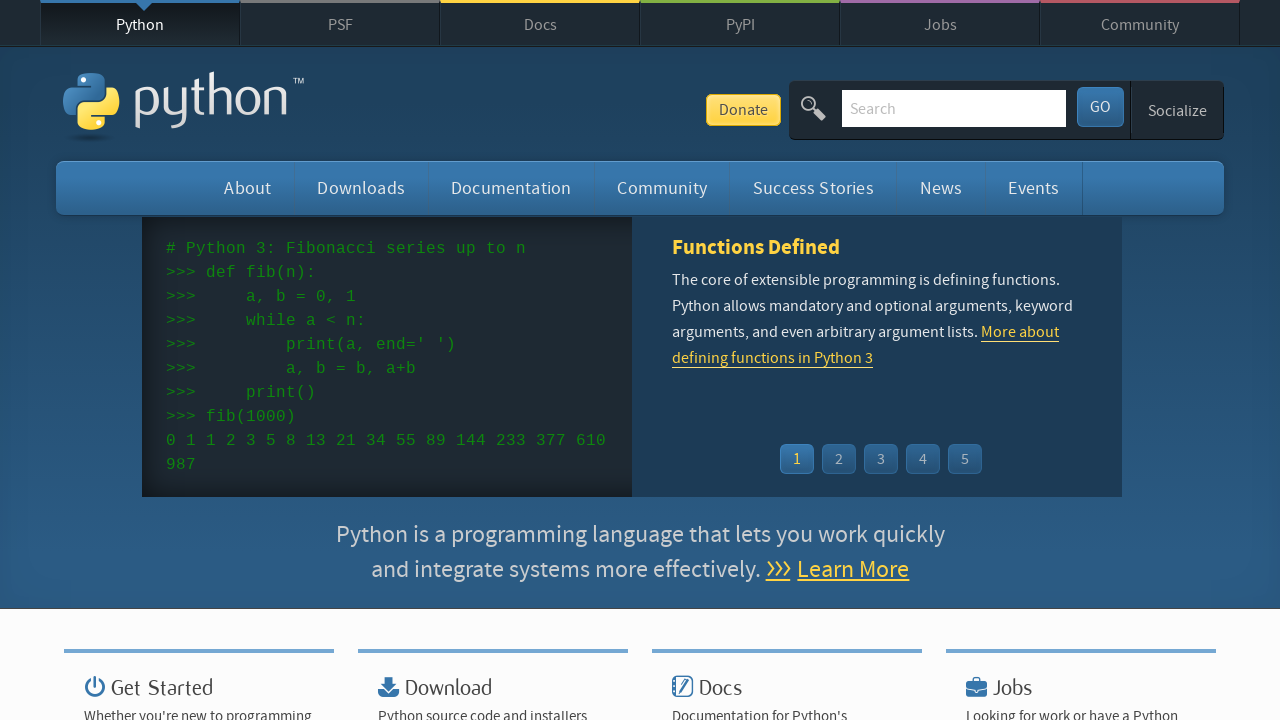

Located search input field
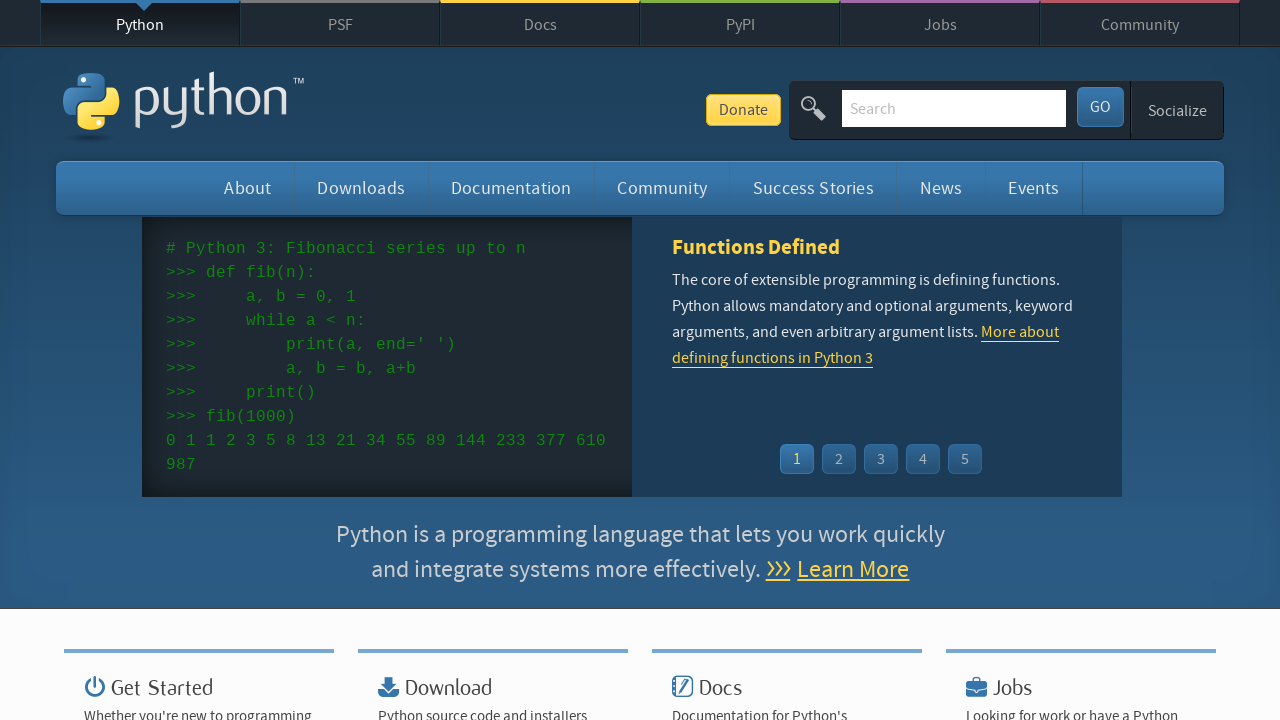

Cleared search input field on input[name='q']
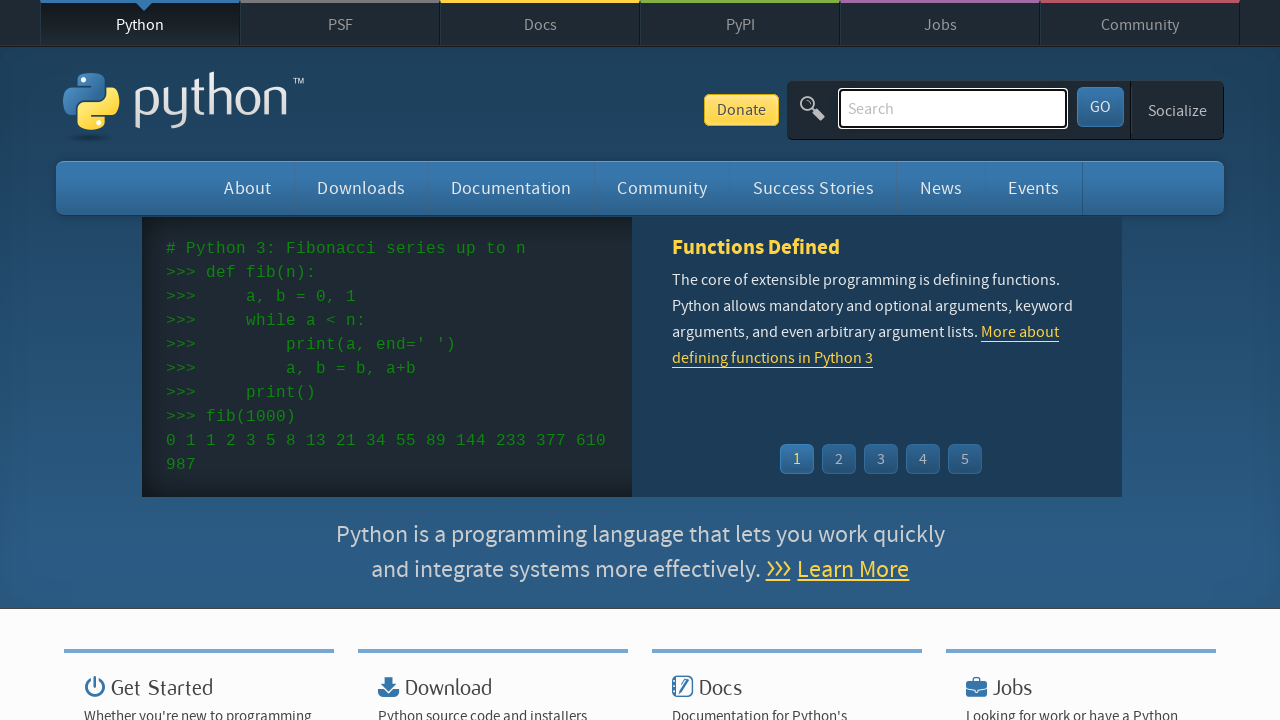

Filled search field with 'pycon' on input[name='q']
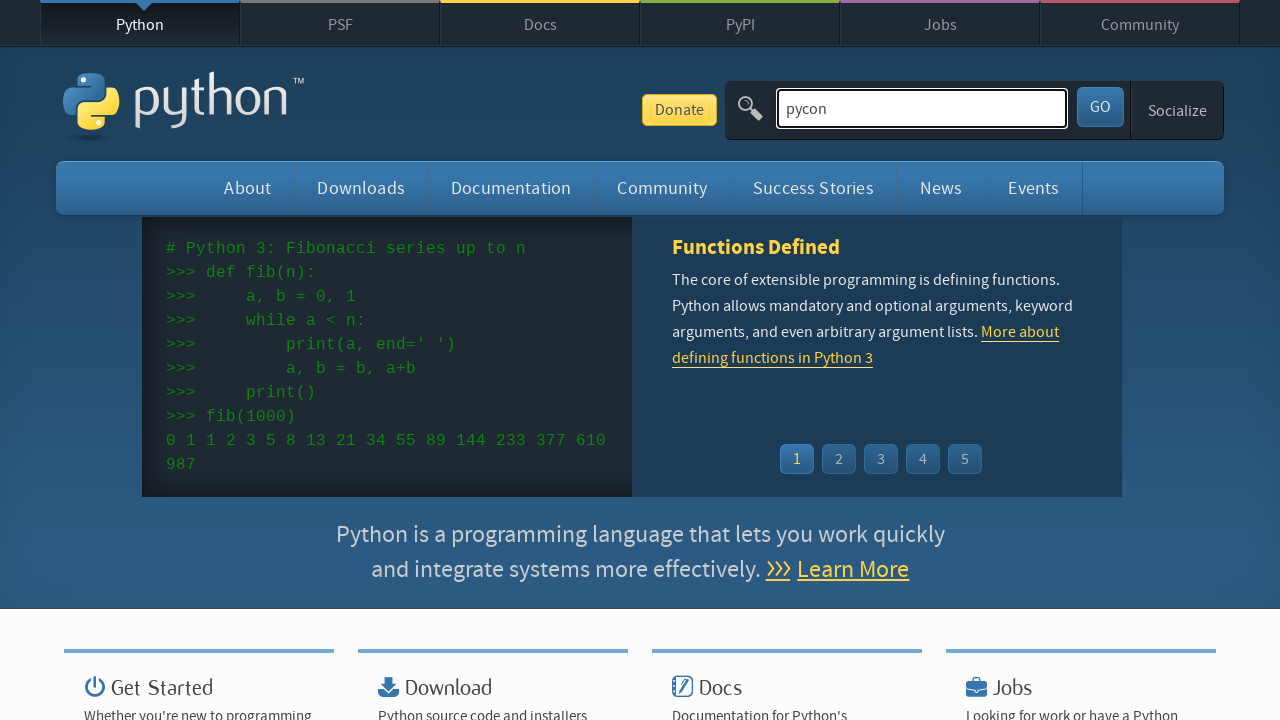

Pressed Enter to submit search on input[name='q']
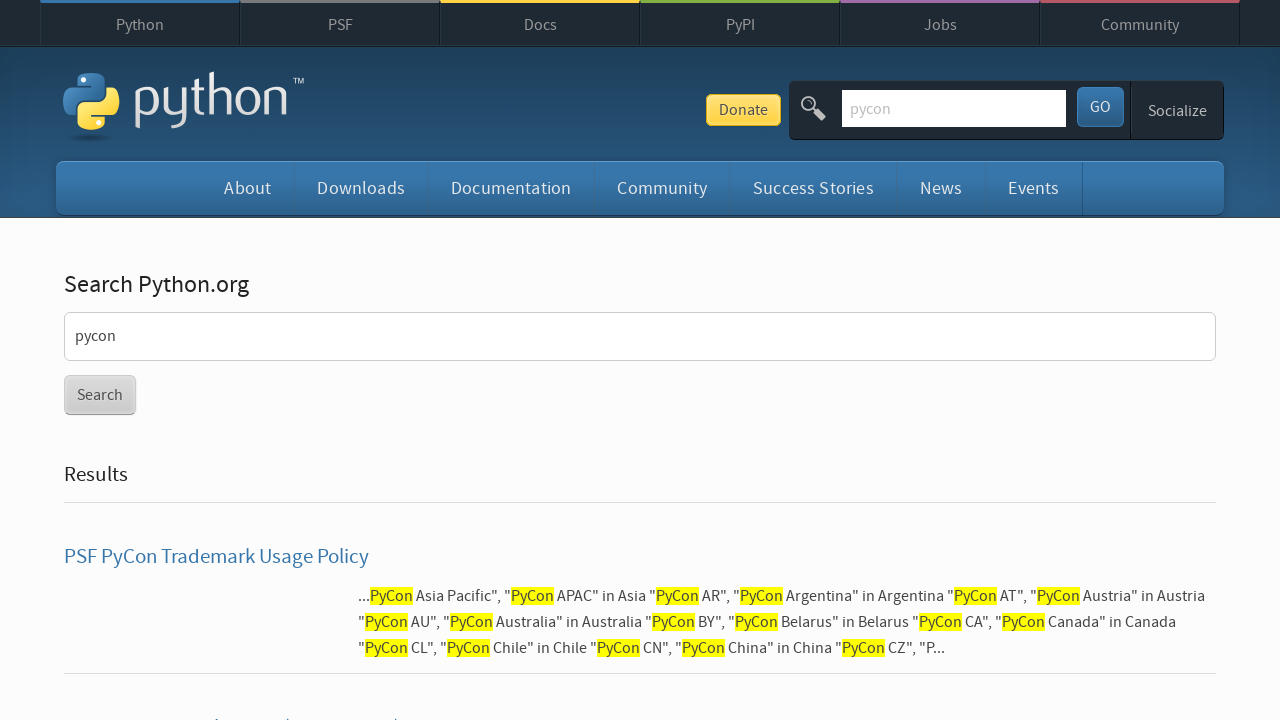

Search results page loaded
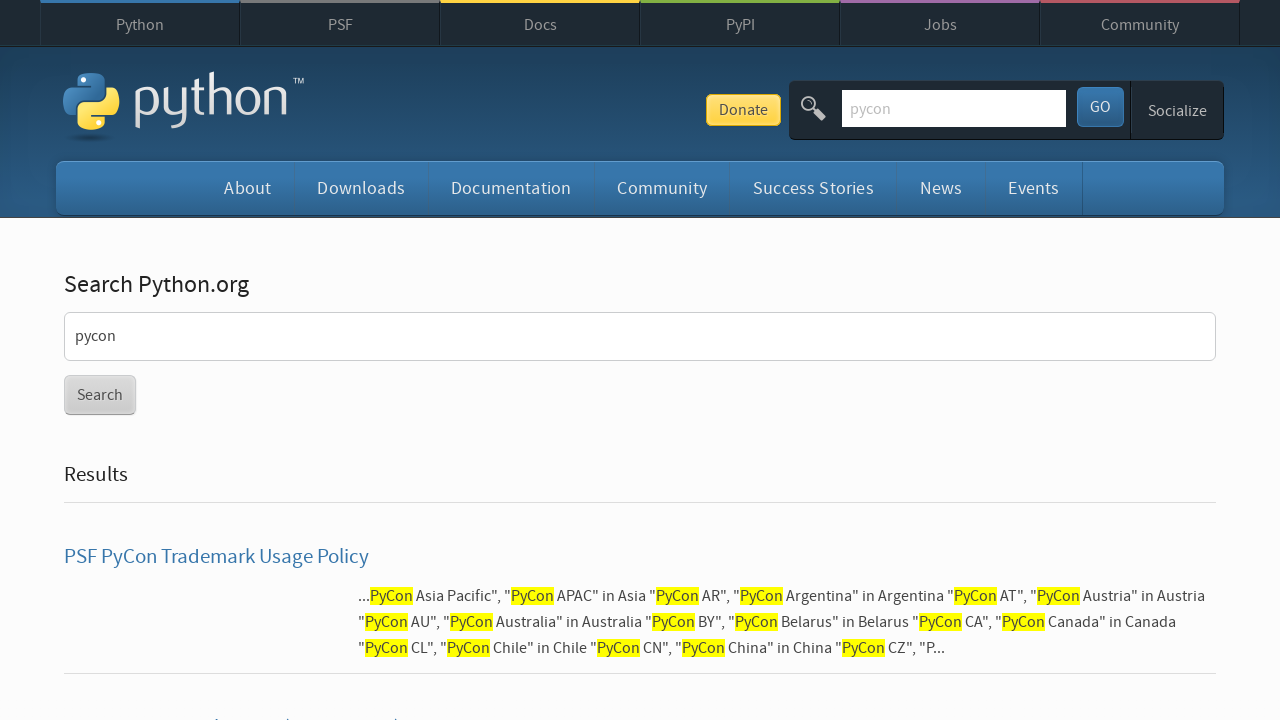

Verified search results are displayed (no 'No results found' message)
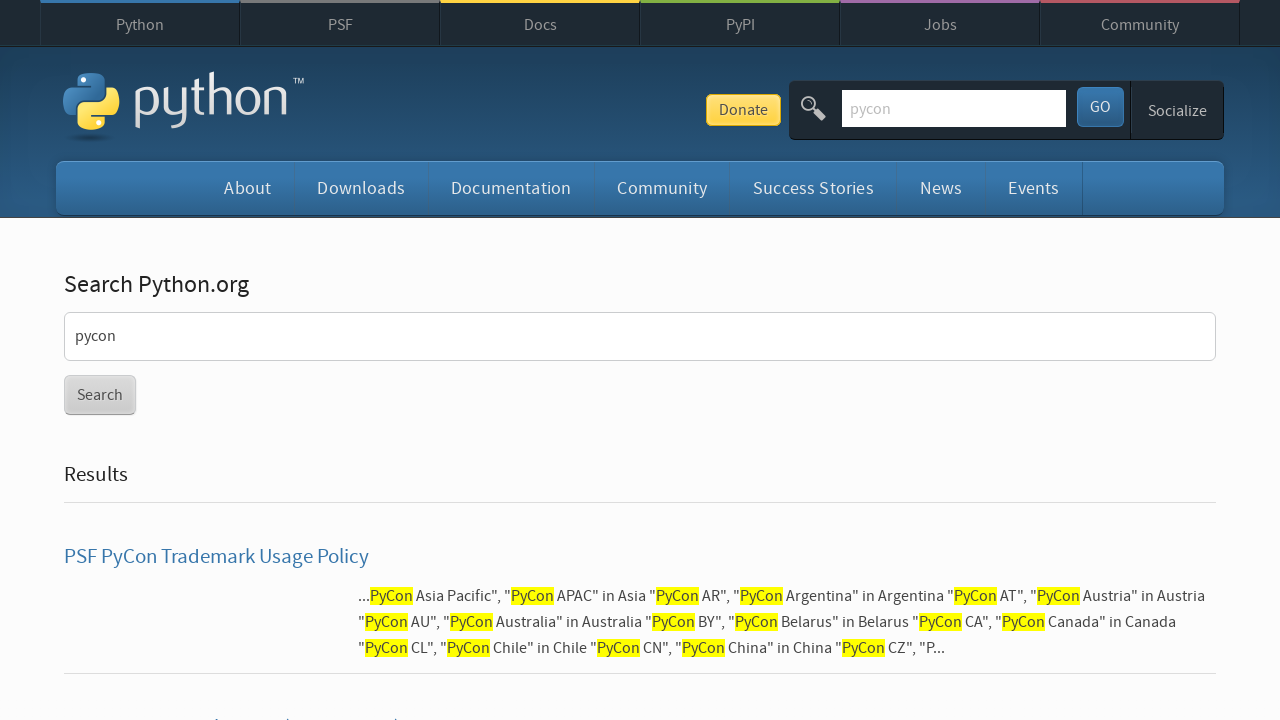

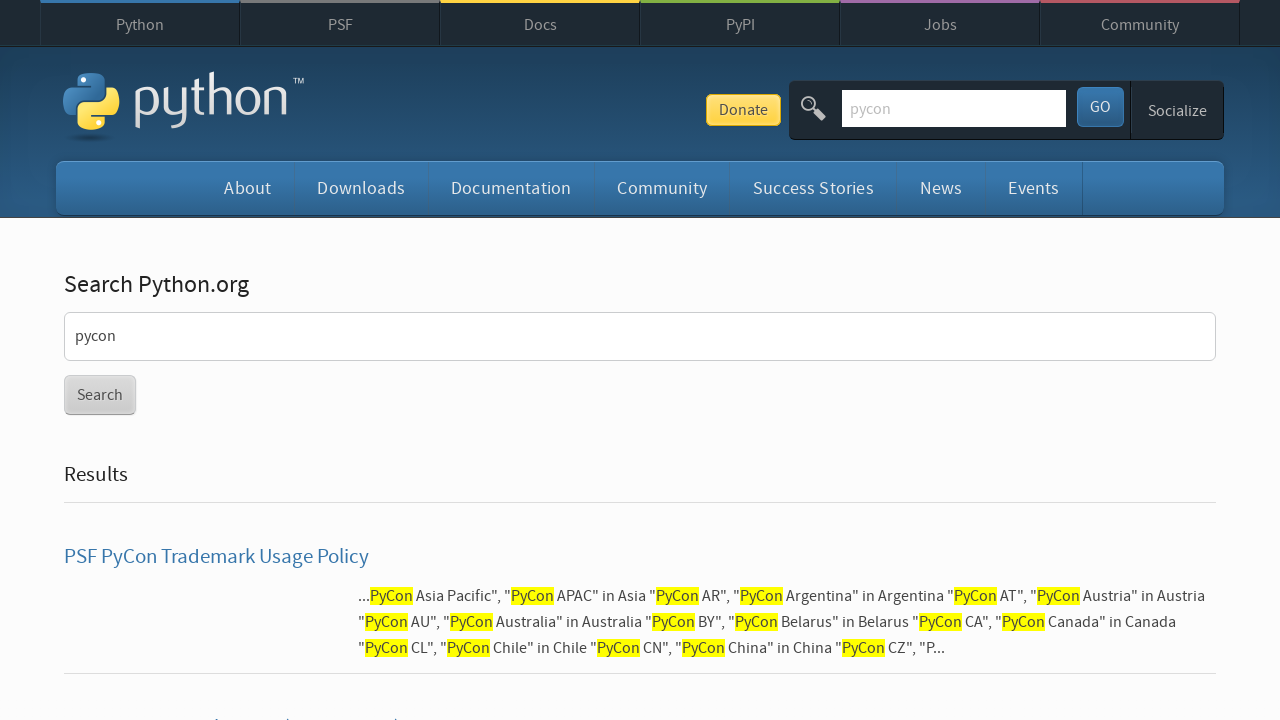